Navigates to Walla news website

Starting URL: http://walla.co.il

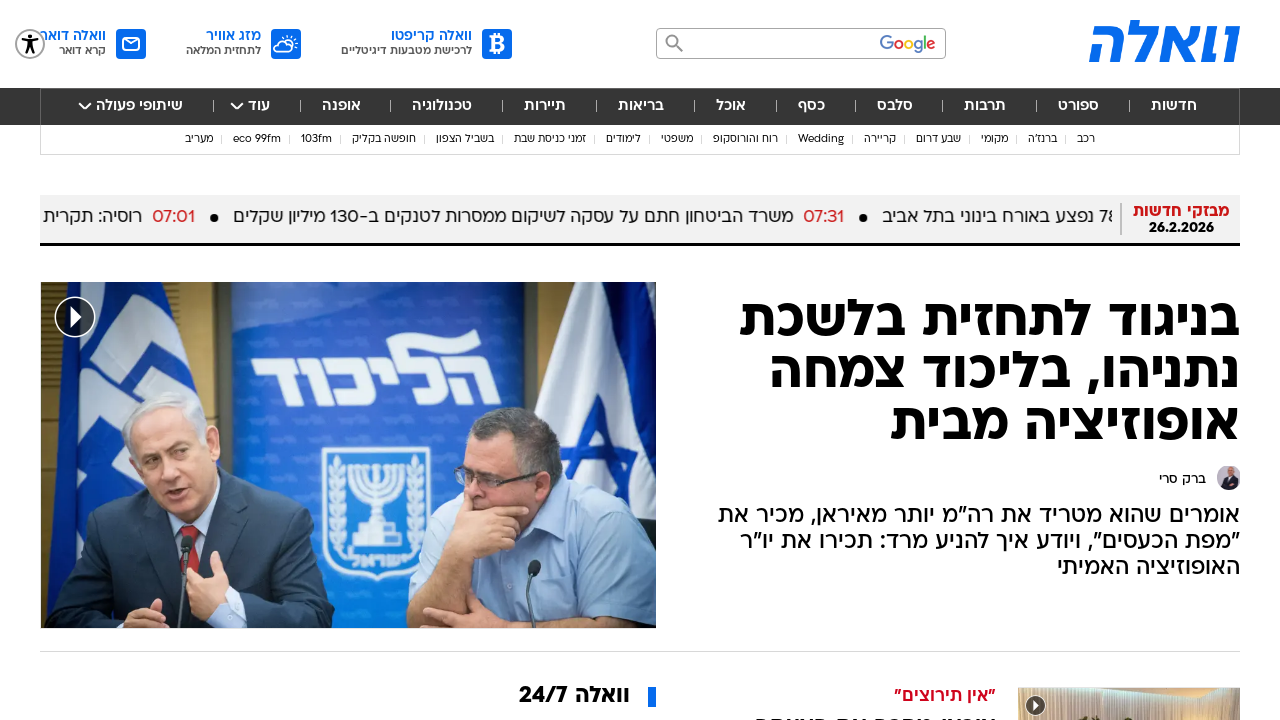

Navigated to Walla news website at http://walla.co.il
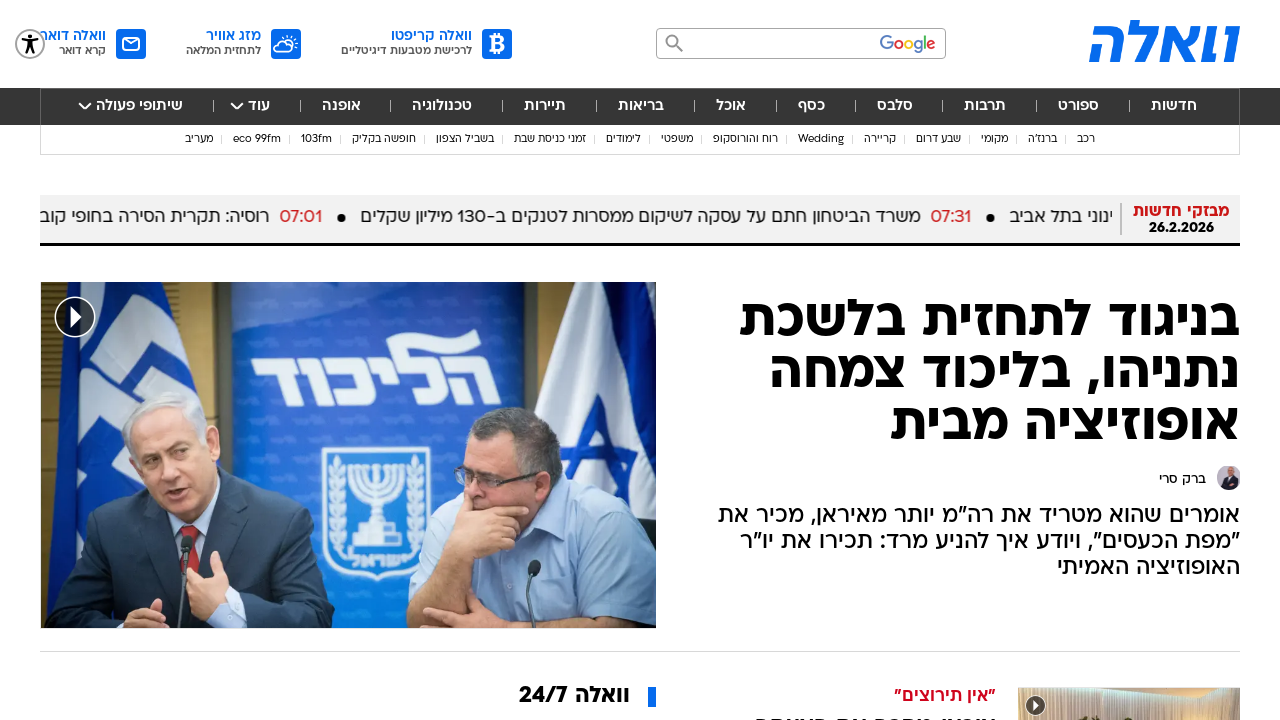

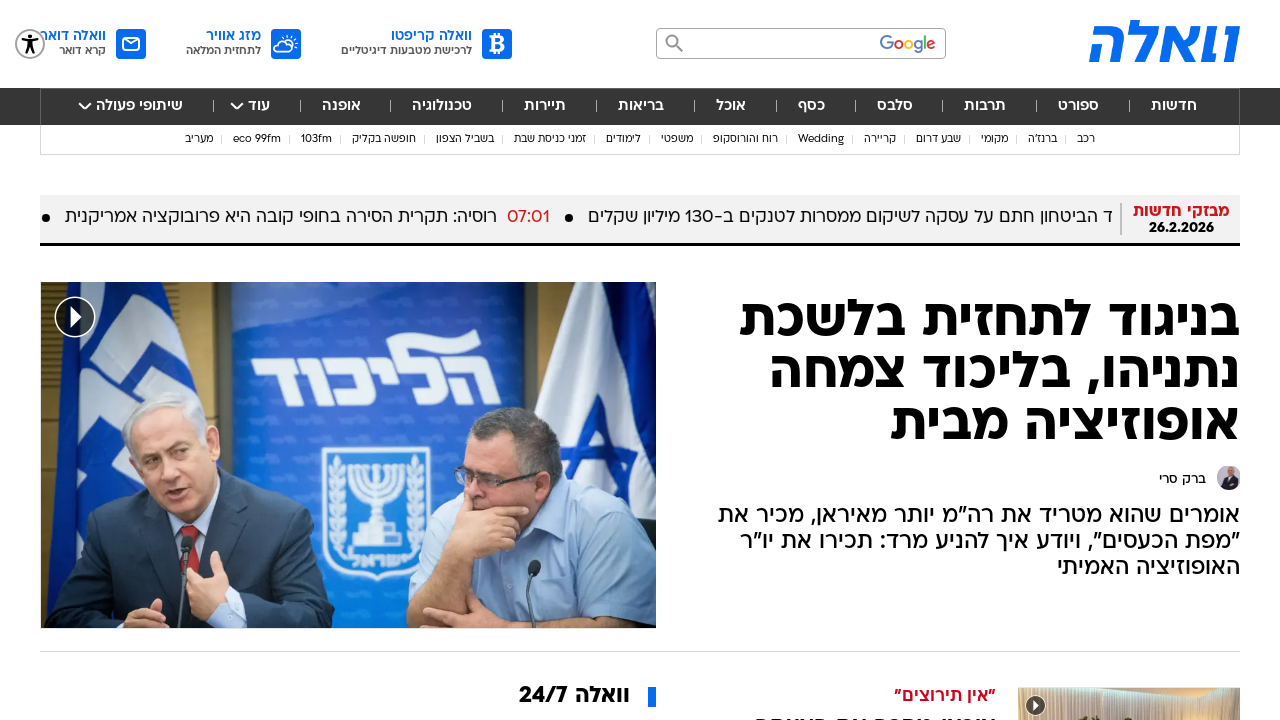